Tests interaction with a table element on a practice automation site by locating the table and verifying its rows and columns are present

Starting URL: https://testautomationpractice.blogspot.com/

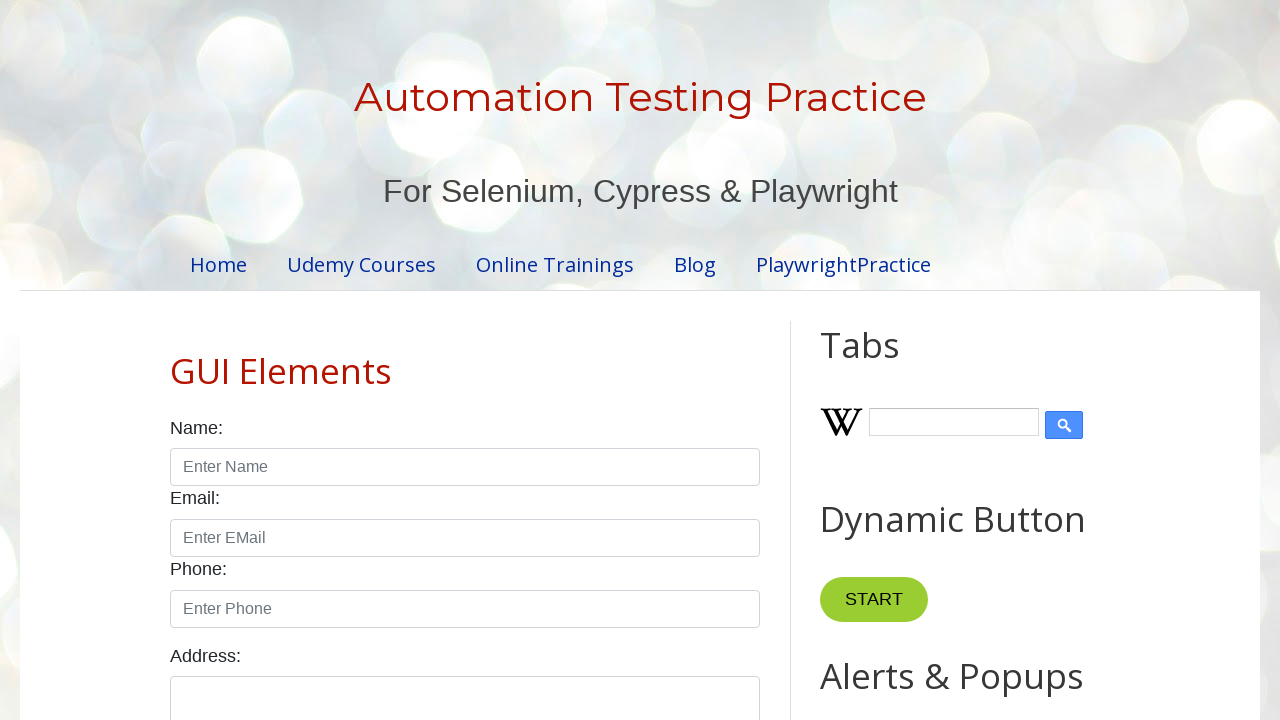

Navigated to test automation practice site
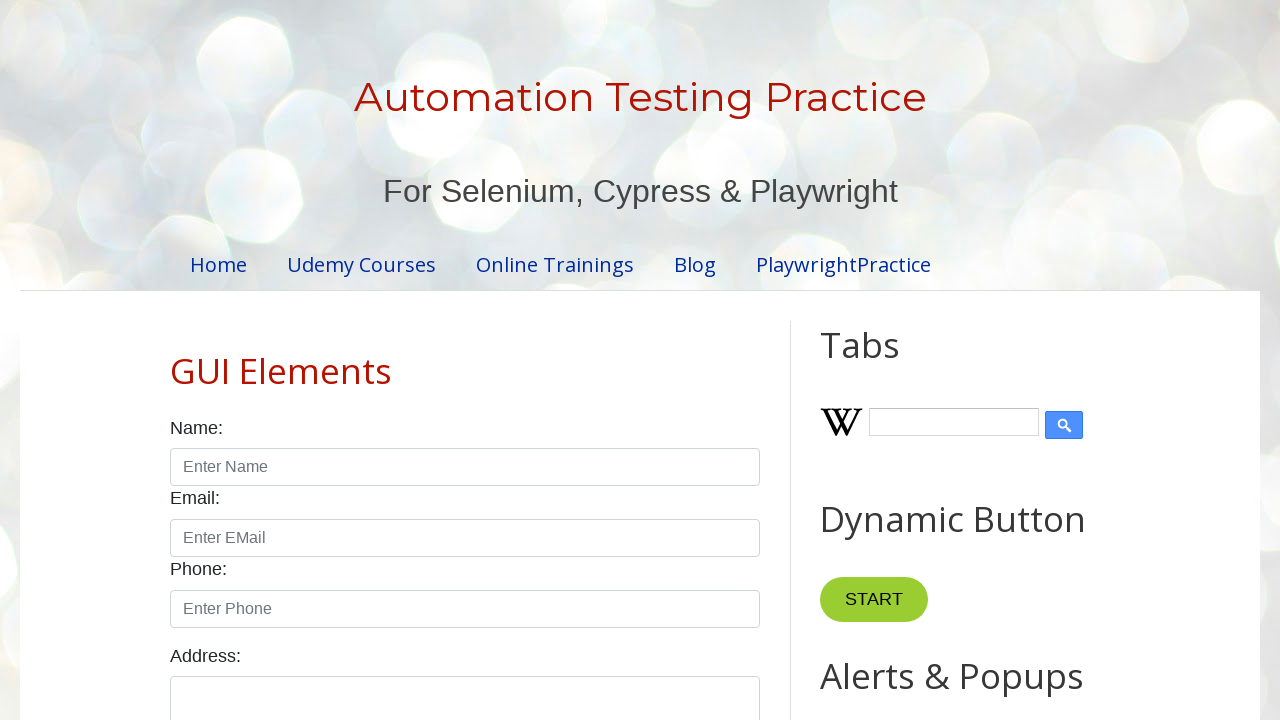

BookTable element is present and visible
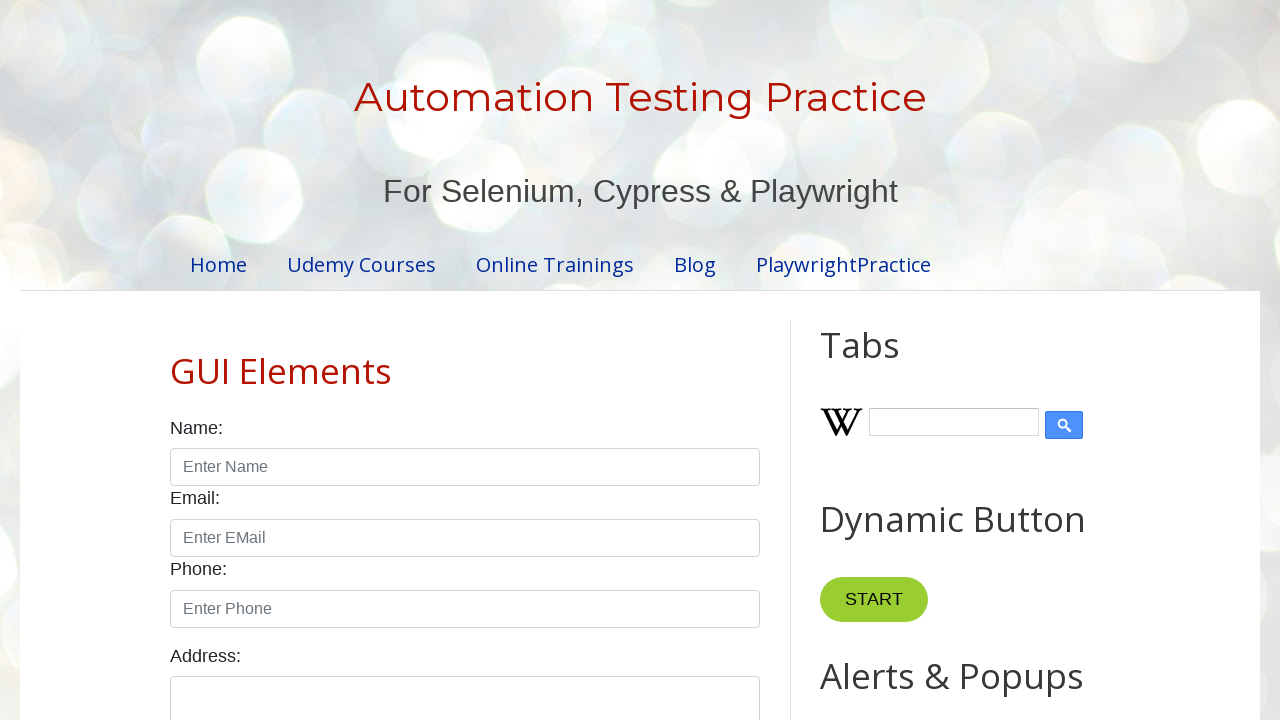

Table rows are present in BookTable
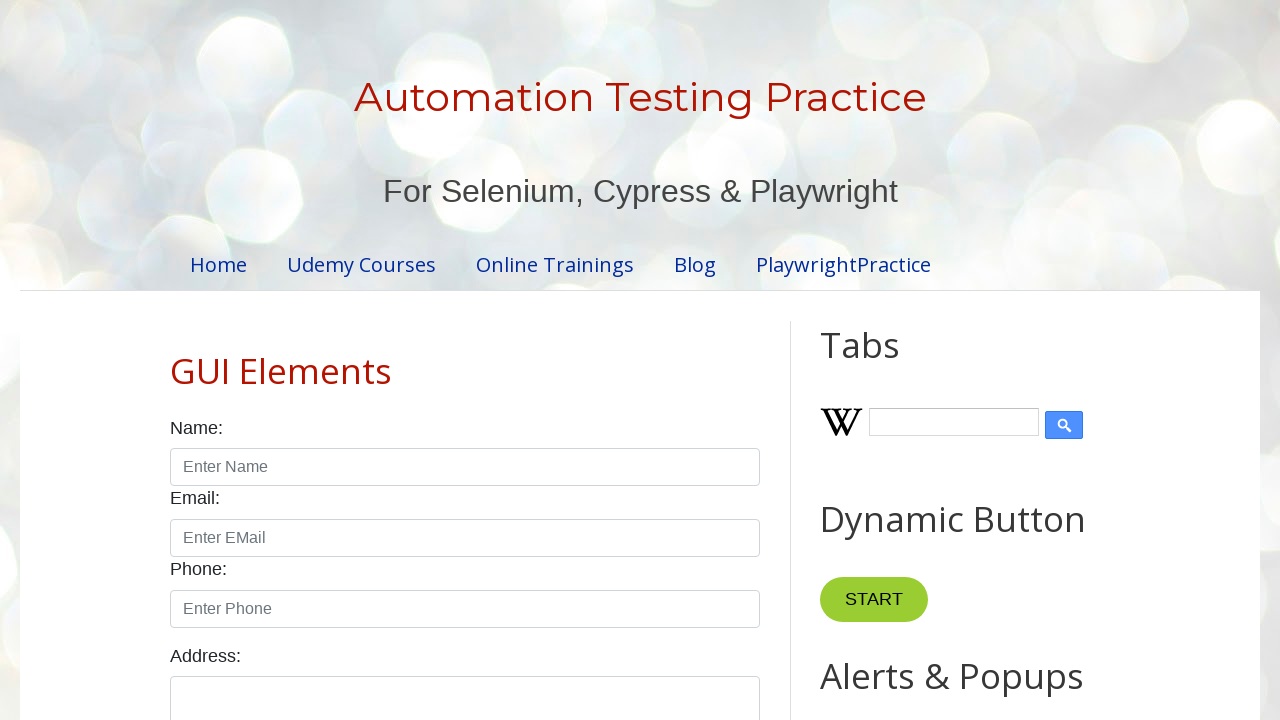

Table column headers are present in BookTable
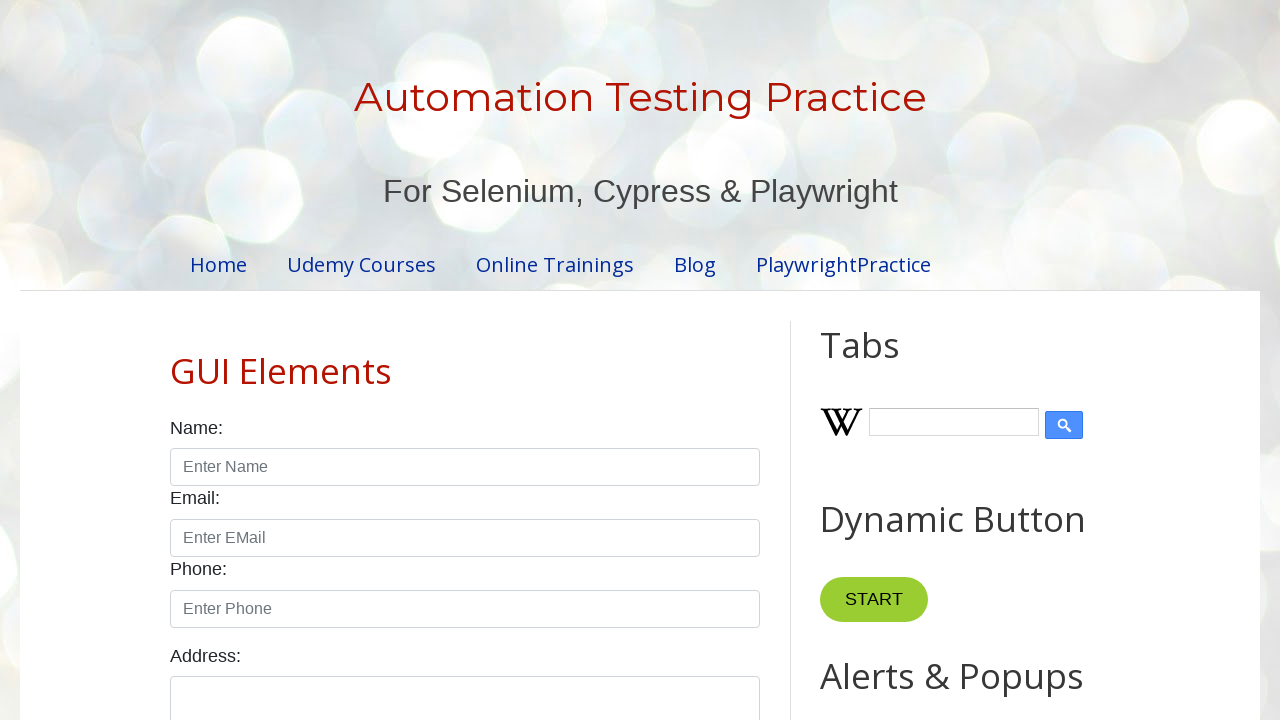

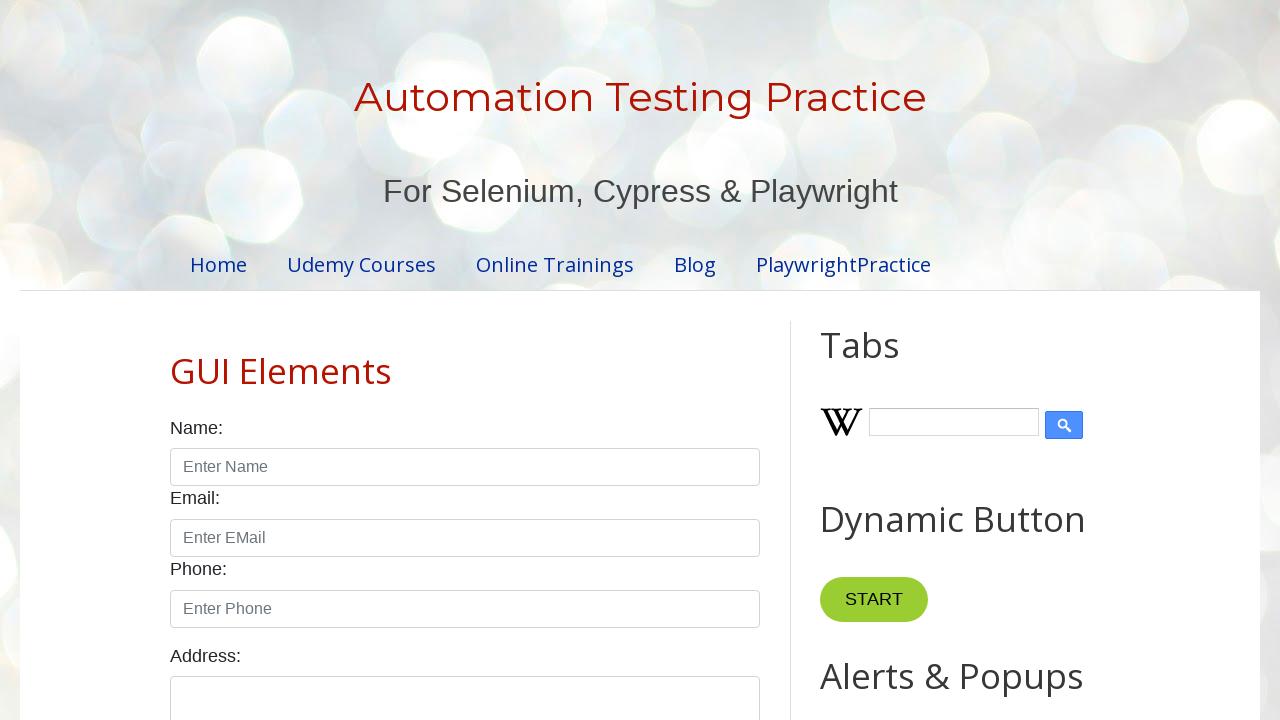